Navigates to a Croatian stock exchange index page and verifies that the percentage change element is displayed and contains price data.

Starting URL: https://zse.hr/en/indeks-366/365?isin=HRZB00ICBEX6

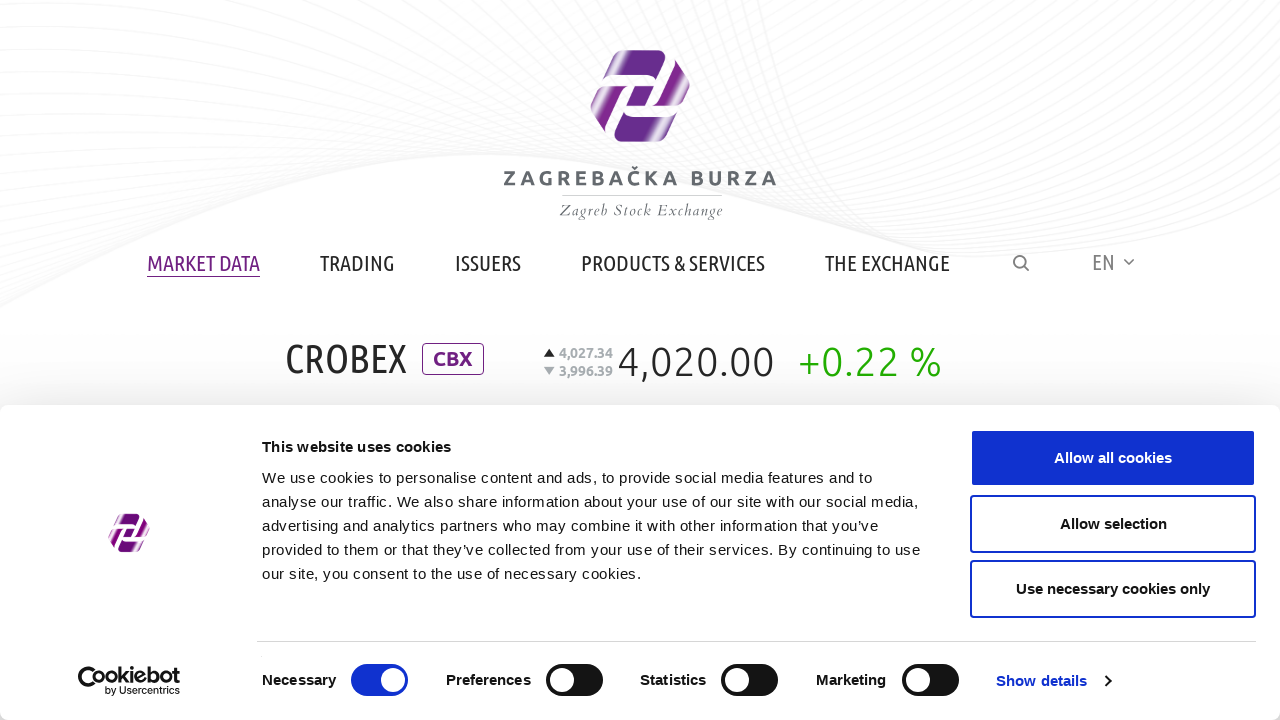

Navigated to Croatian stock exchange index page
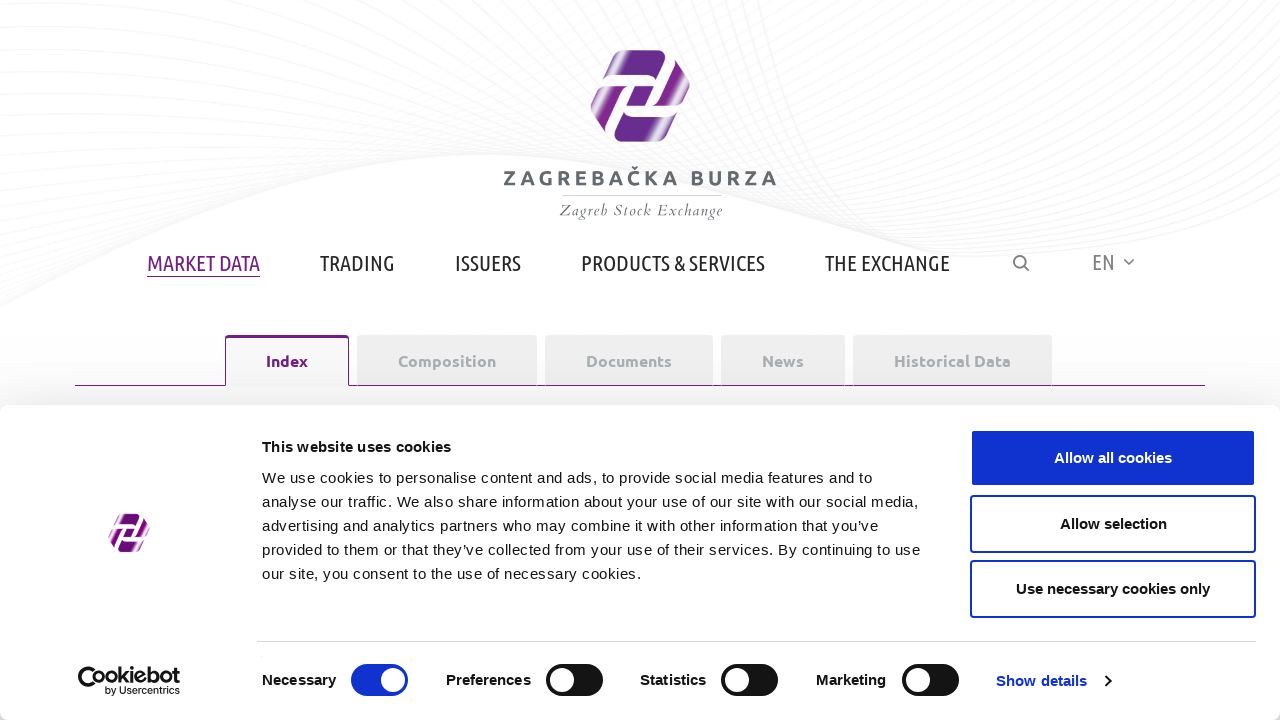

Percentage change element selector found and loaded
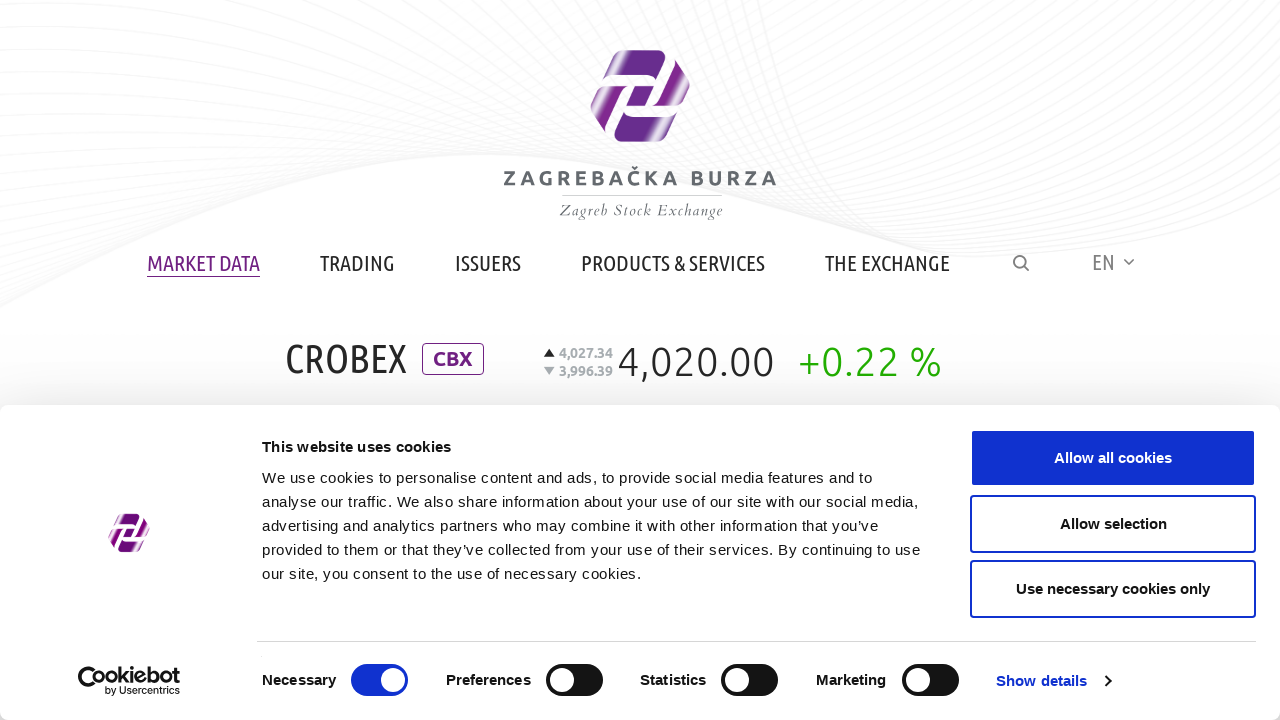

Located percentage change element
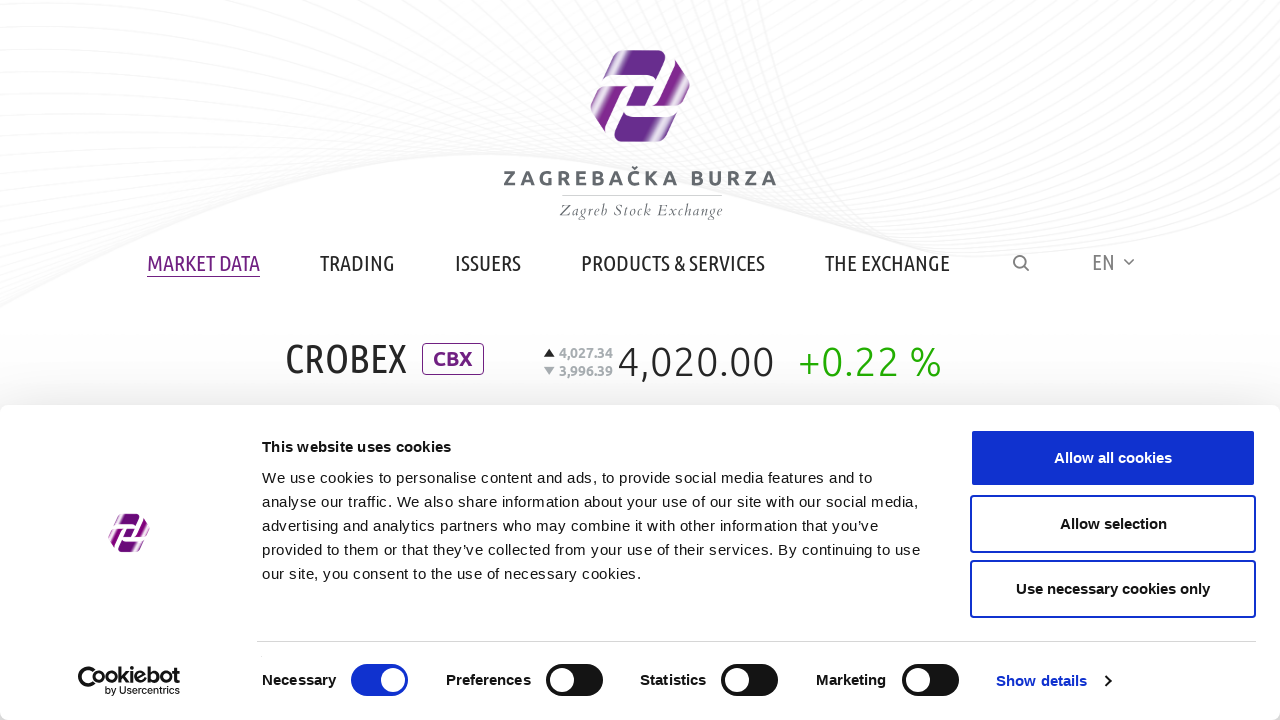

Percentage change element is visible and contains price data
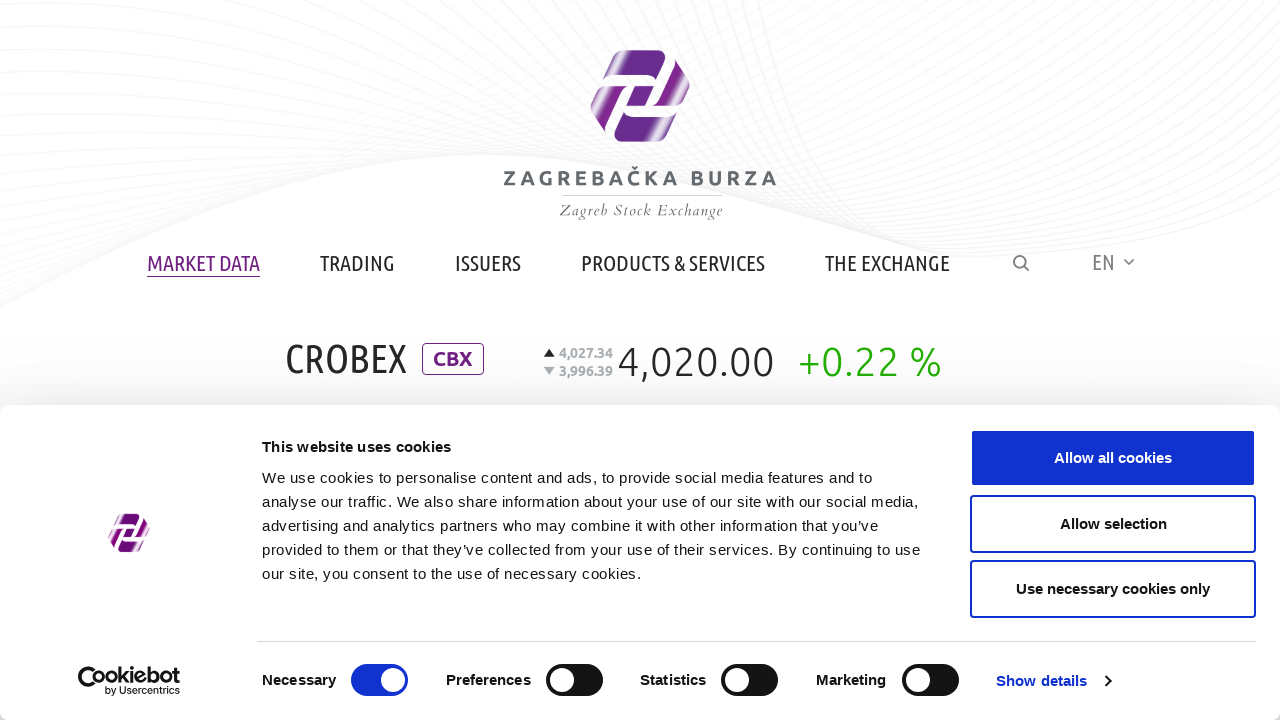

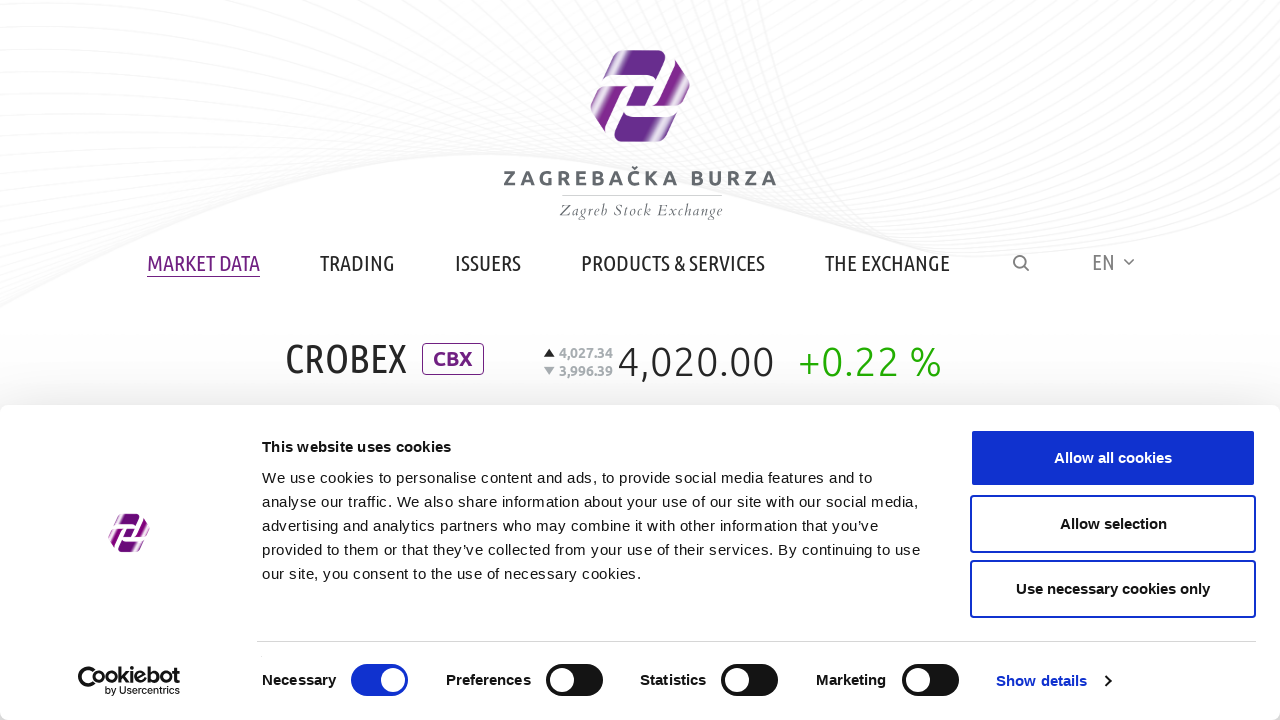